Tests the jQuery UI datepicker widget by navigating to the demo page and entering a date value into the datepicker input field.

Starting URL: https://jqueryui.com/datepicker/

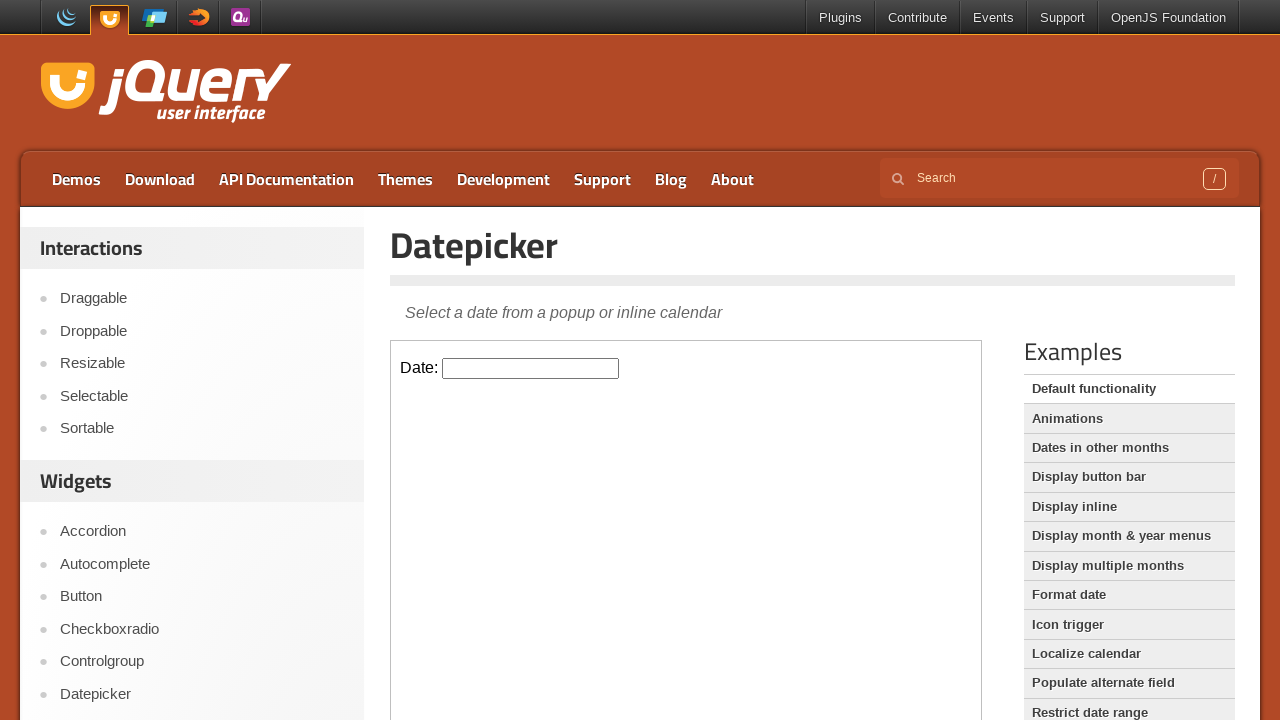

Waited for page to load (networkidle state)
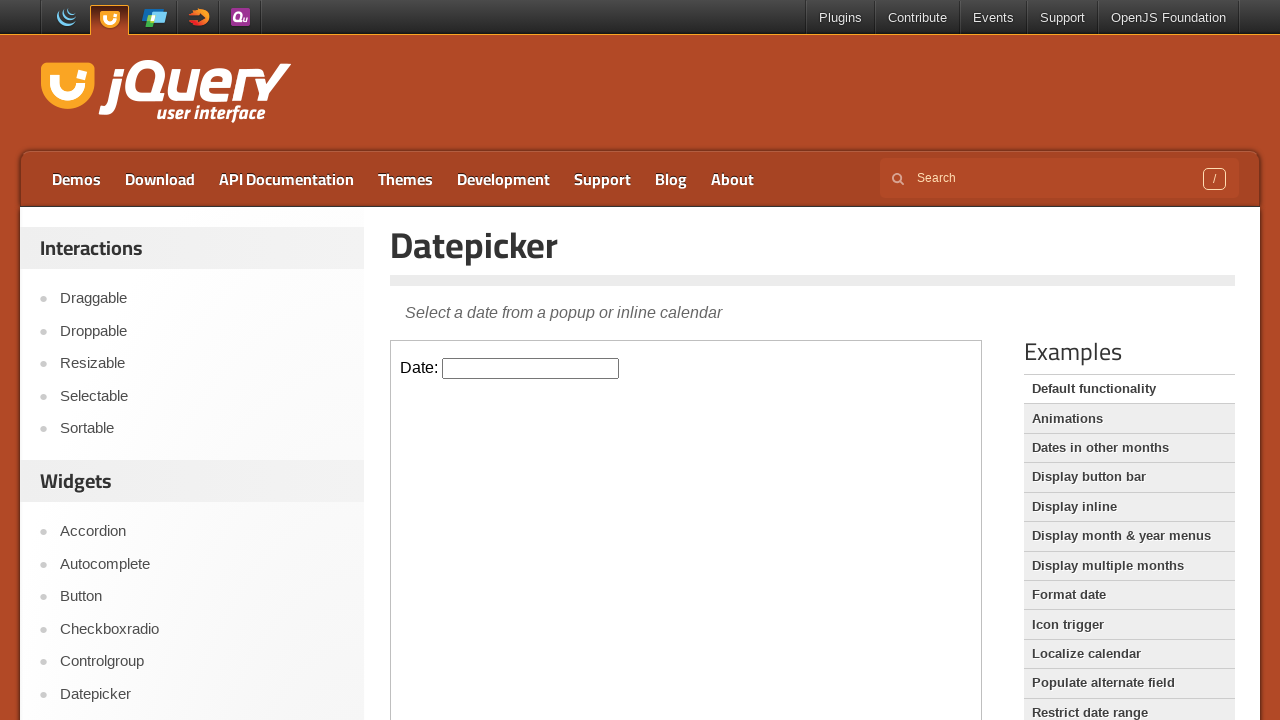

Located the demo-frame iframe
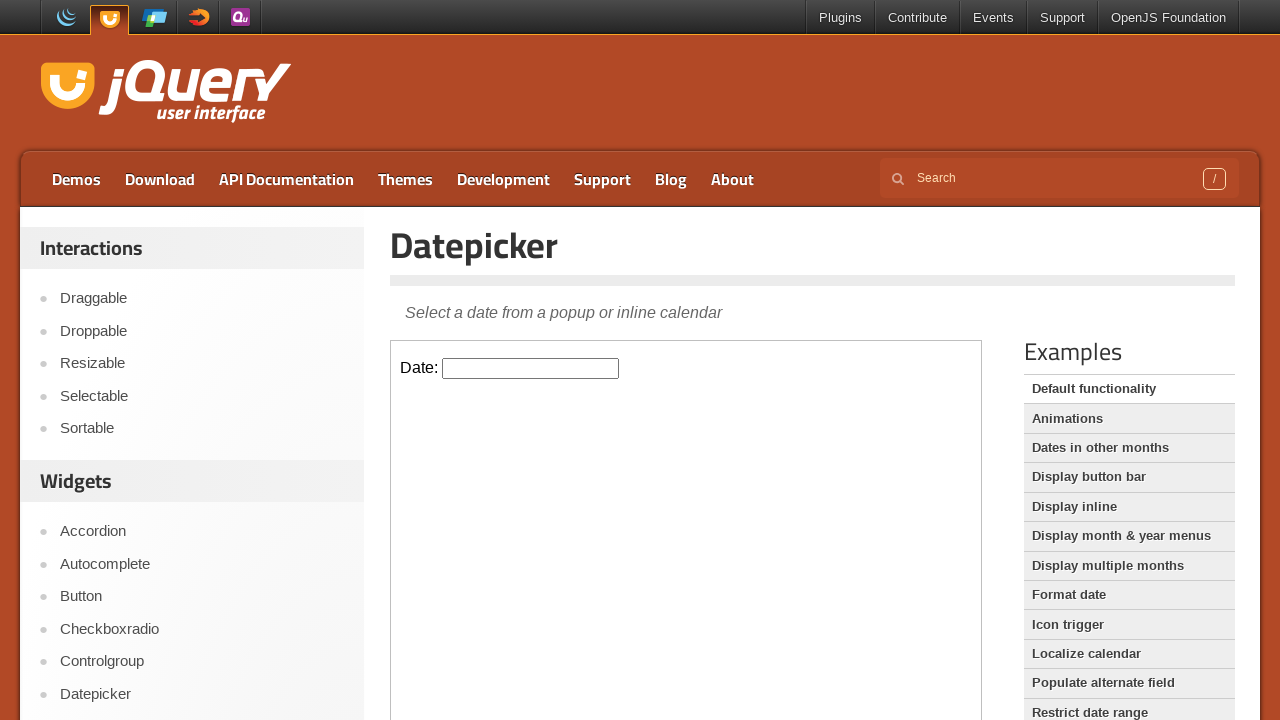

Entered date '03/15/2024' into the datepicker input field on iframe.demo-frame >> internal:control=enter-frame >> #datepicker
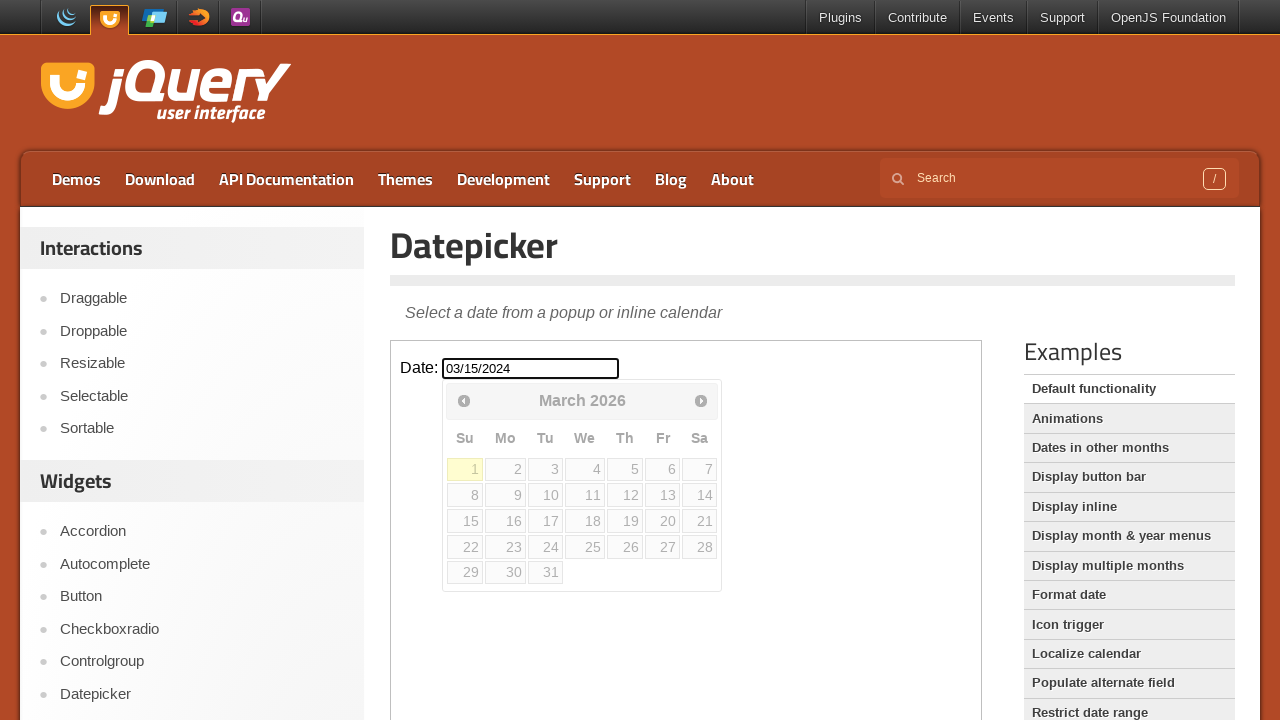

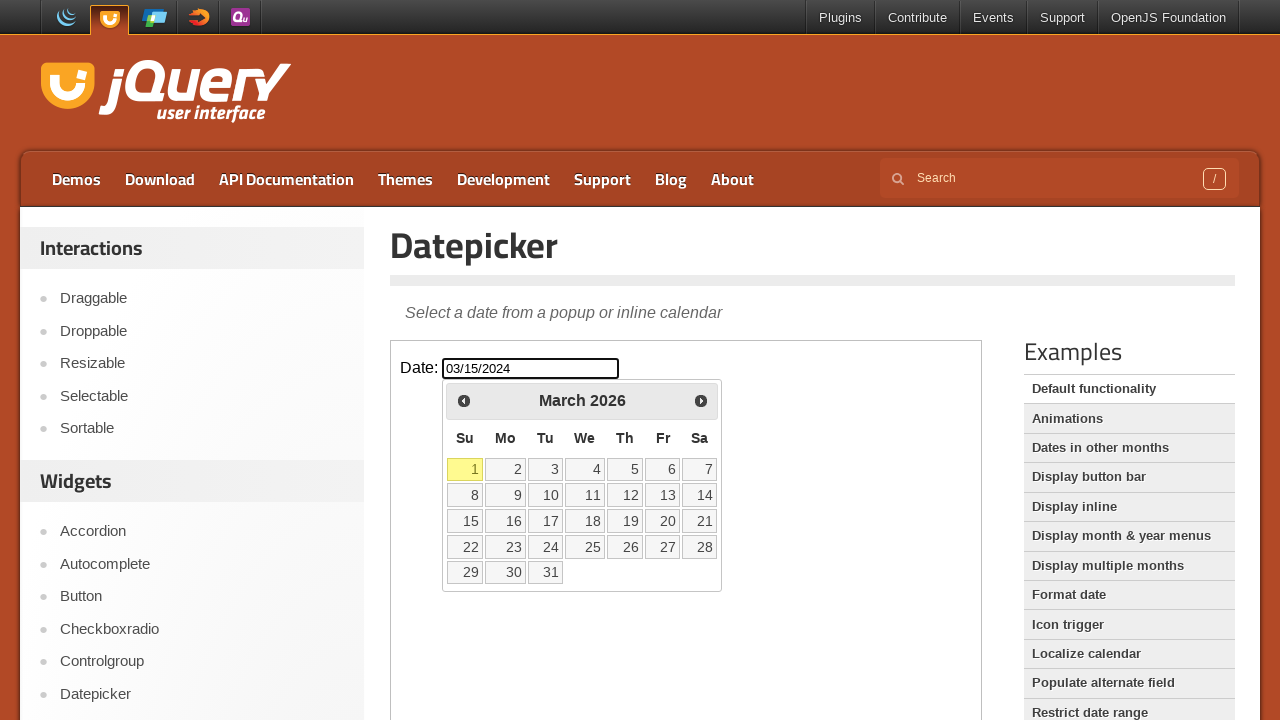